Interacts with a Unity-based puzzle game by clicking on various positions on the canvas element, likely to solve or interact with puzzle pieces.

Starting URL: http://yapboz.eba.gov.tr/

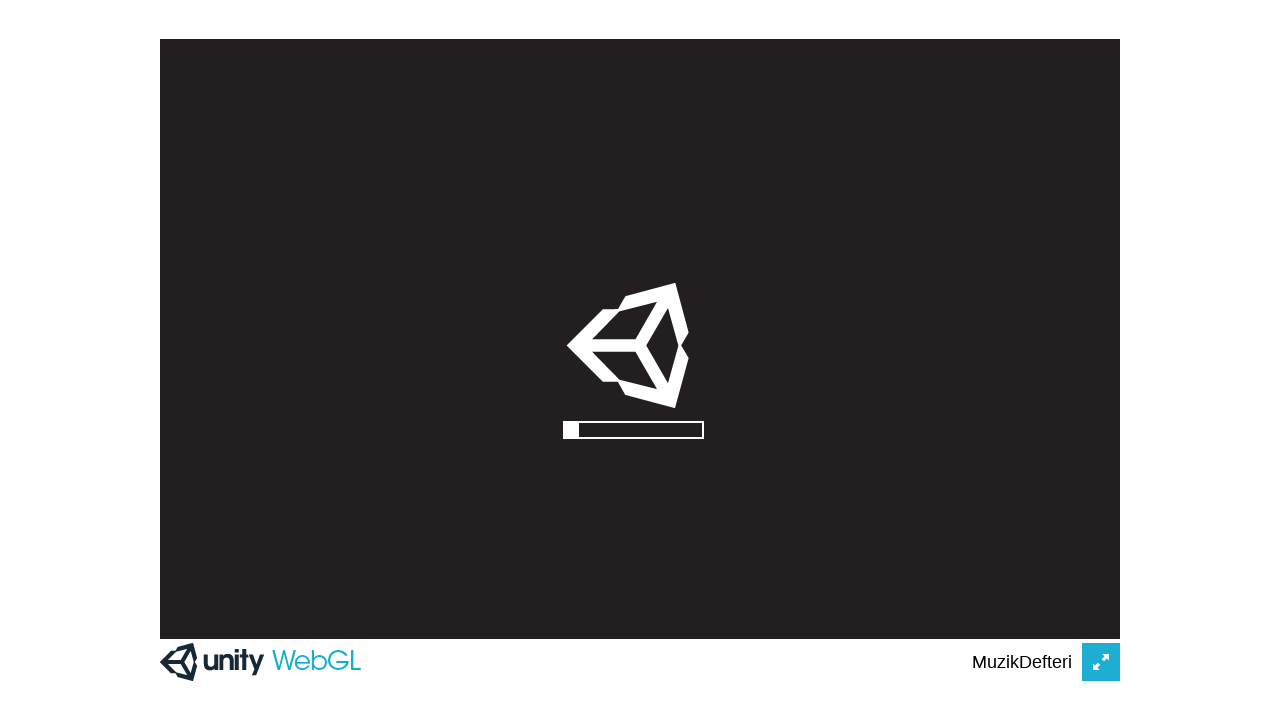

Clicked on Unity canvas at position (390, 406) to interact with puzzle piece at (550, 445) on #unity-canvas
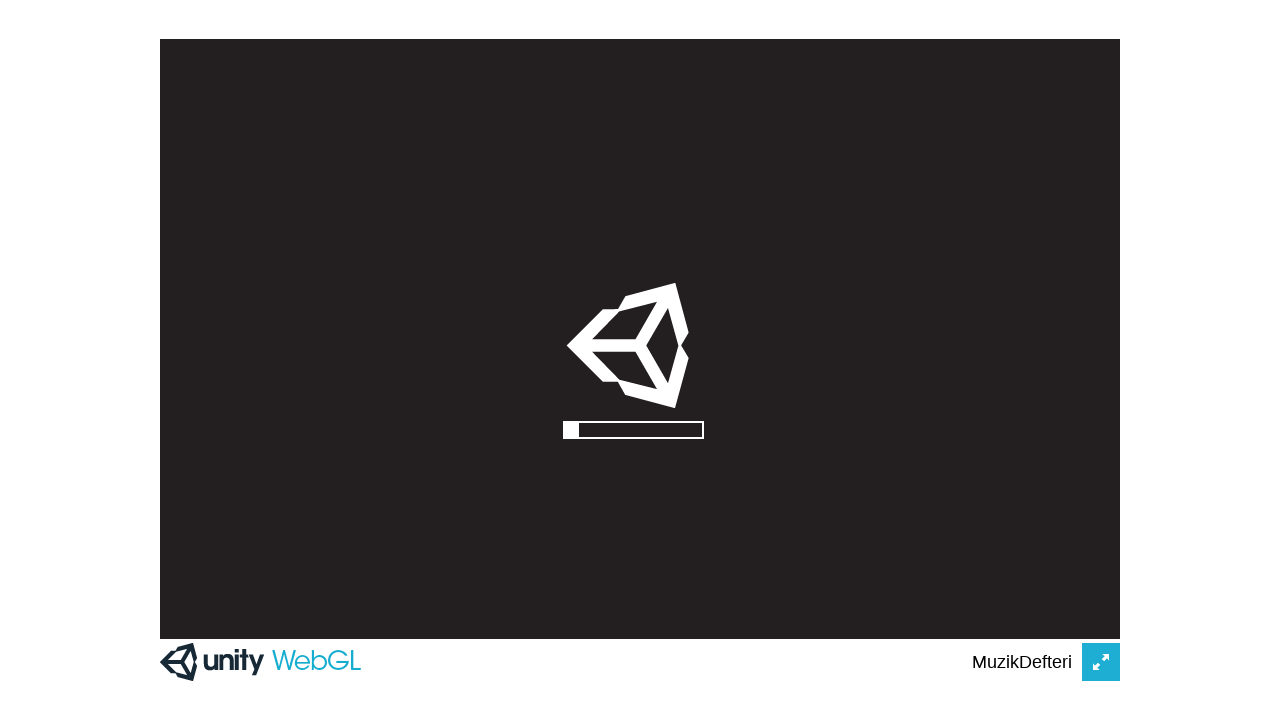

Clicked on Unity canvas at position (526, 122) to interact with puzzle piece at (686, 161) on #unity-canvas
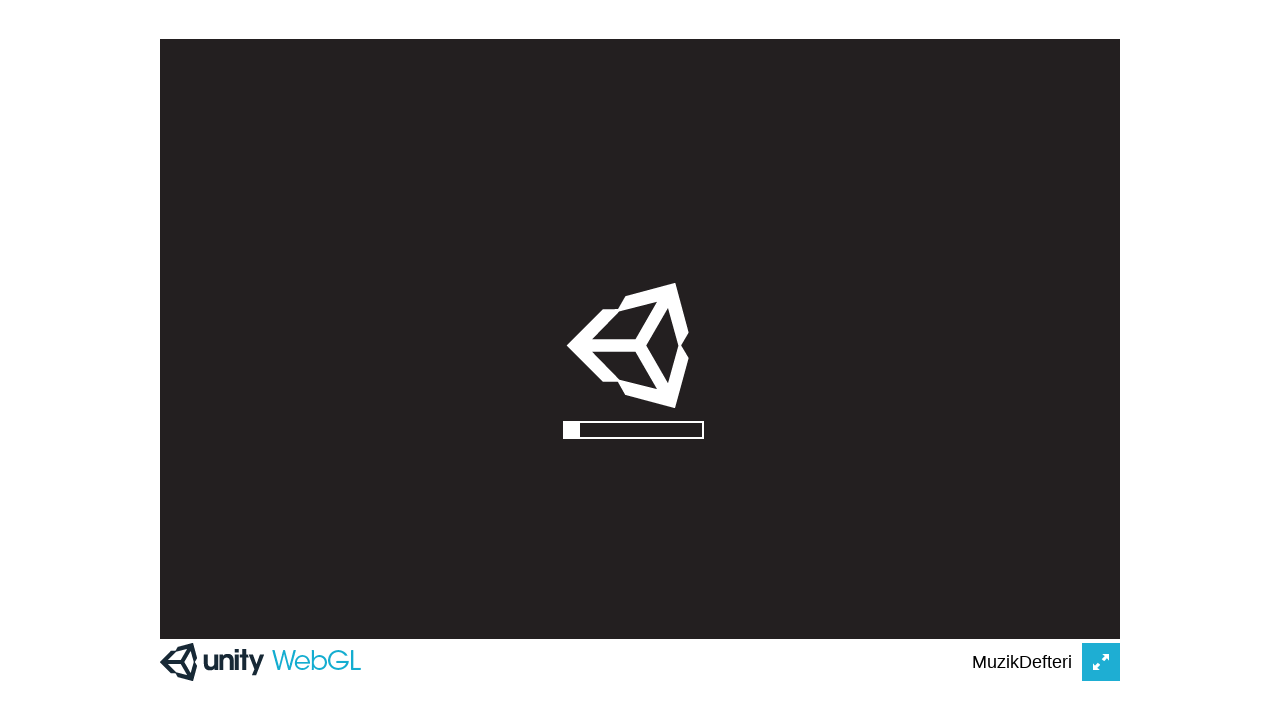

Clicked on Unity canvas at position (406, 71) to interact with puzzle piece at (566, 110) on #unity-canvas
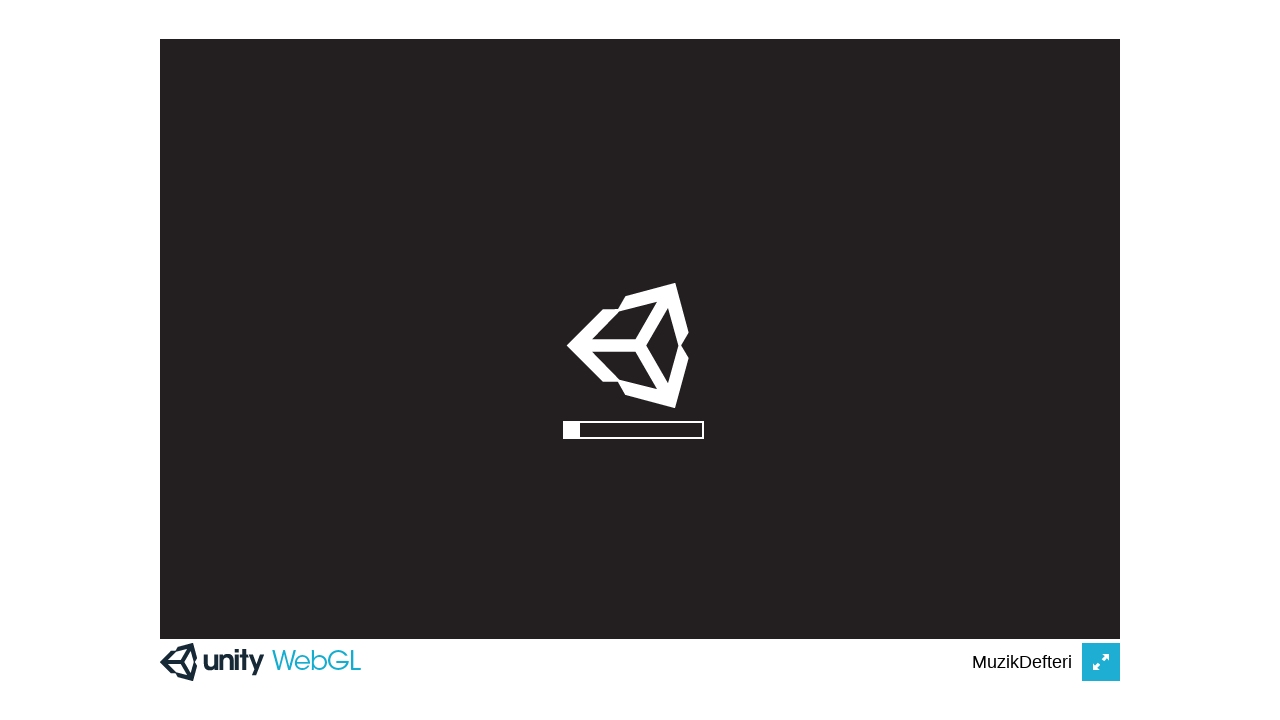

Clicked on Unity canvas at position (642, 510) to interact with puzzle piece at (802, 549) on #unity-canvas
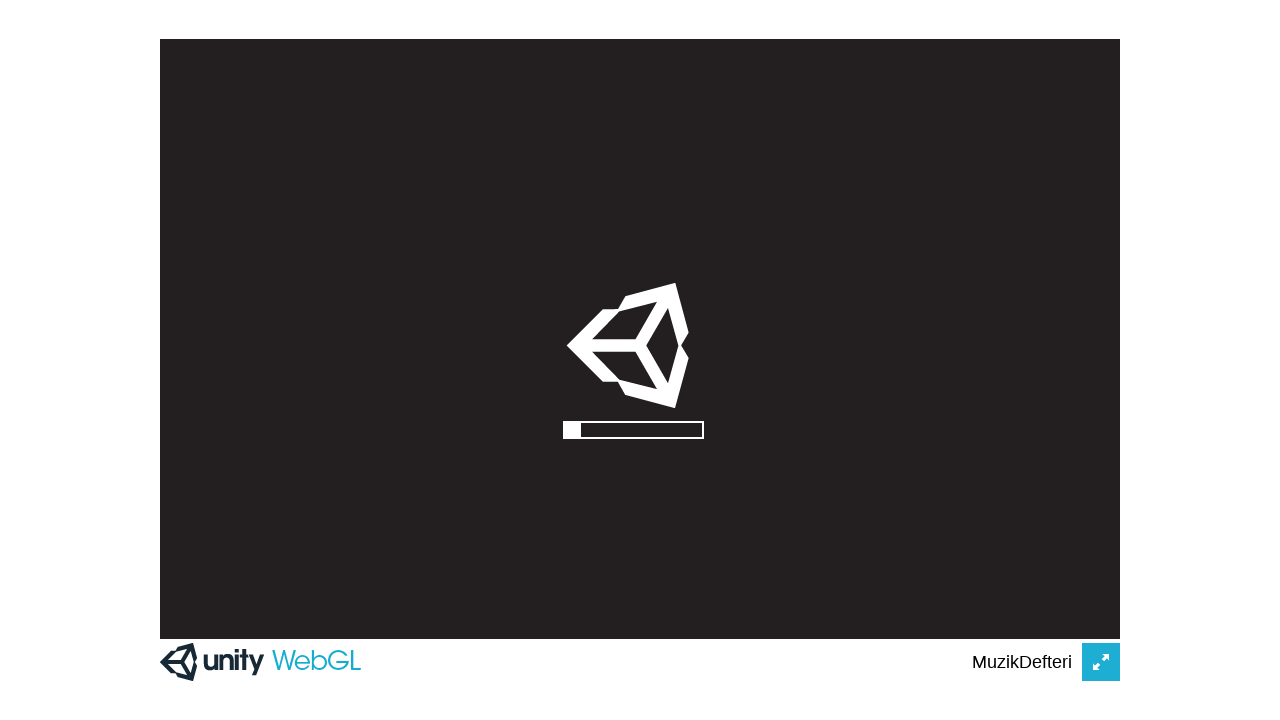

Clicked on Unity canvas at position (682, 541) to interact with puzzle piece at (842, 580) on #unity-canvas
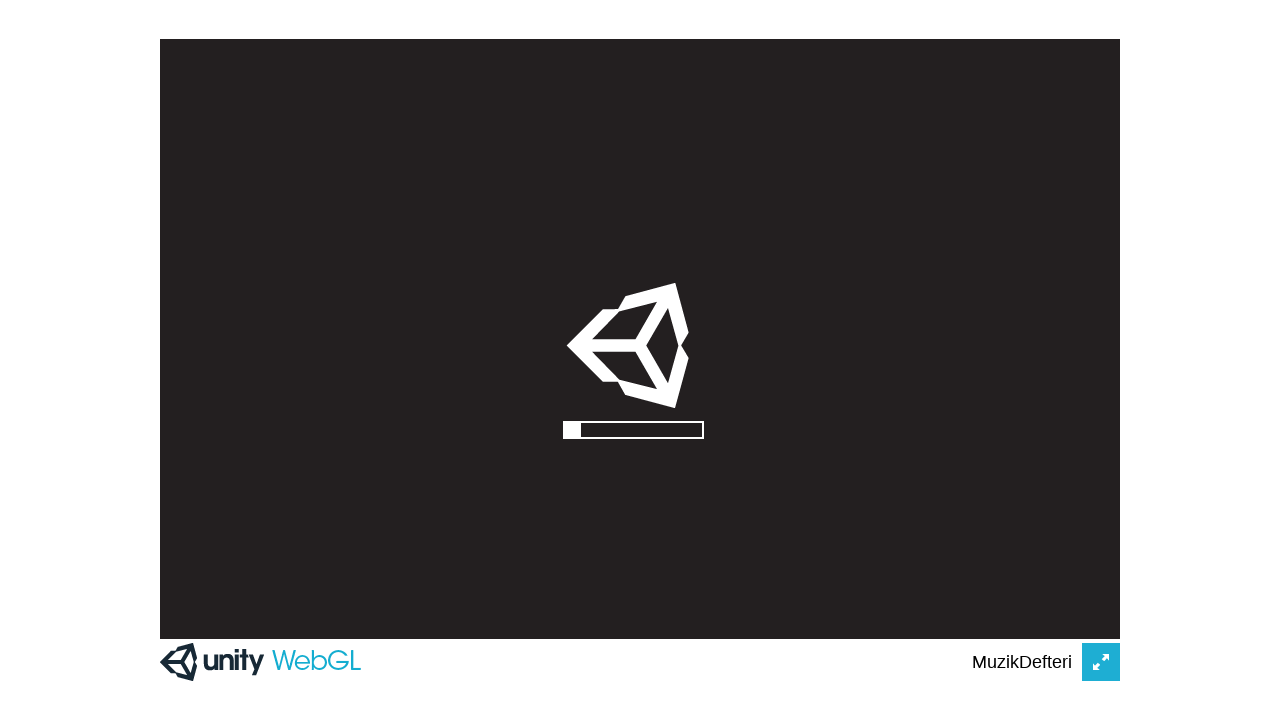

Clicked on Unity canvas at position (595, 539) to interact with puzzle piece at (755, 578) on #unity-canvas
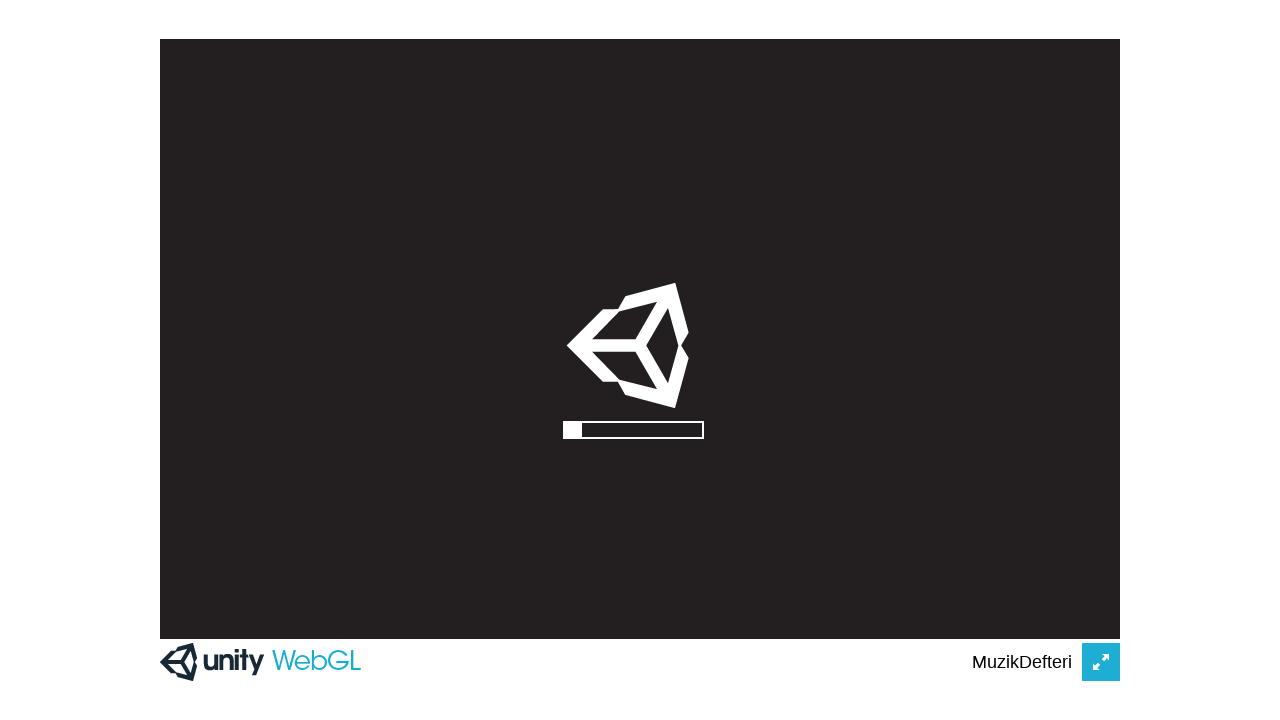

Clicked on Unity canvas at position (468, 553) to interact with puzzle piece at (628, 592) on #unity-canvas
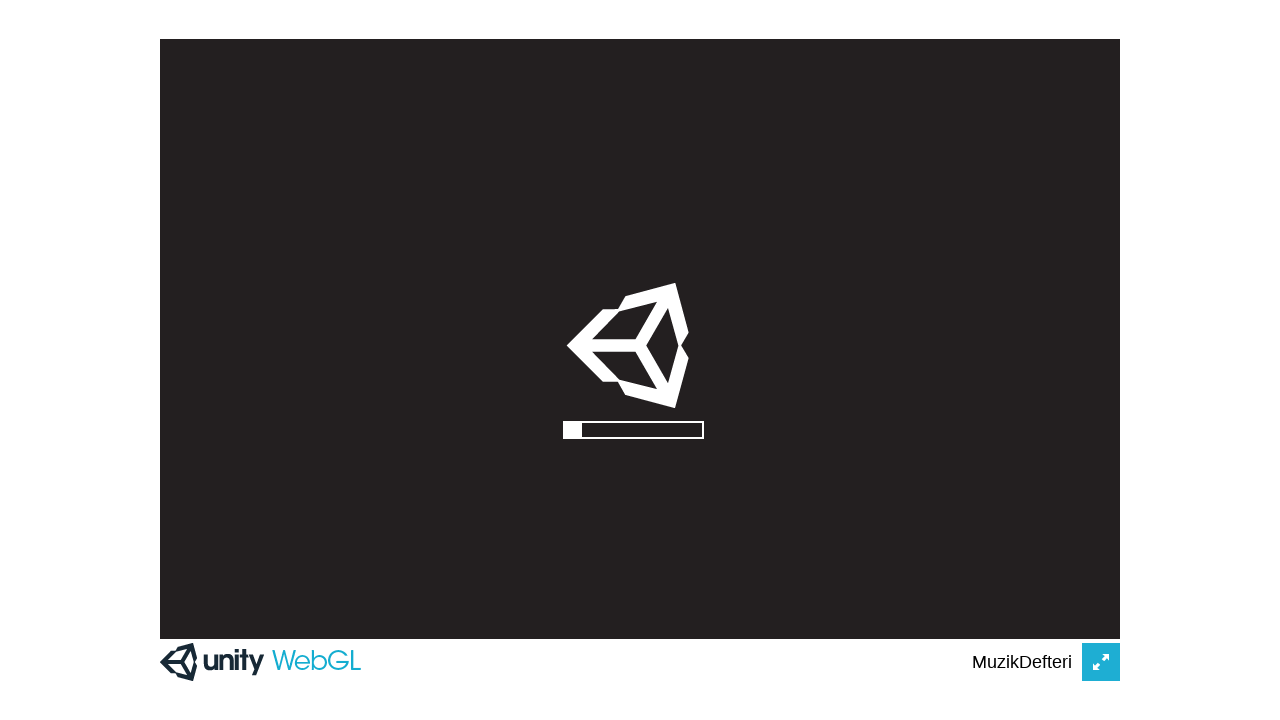

Clicked on Unity canvas at position (485, 463) to interact with puzzle piece at (645, 502) on #unity-canvas
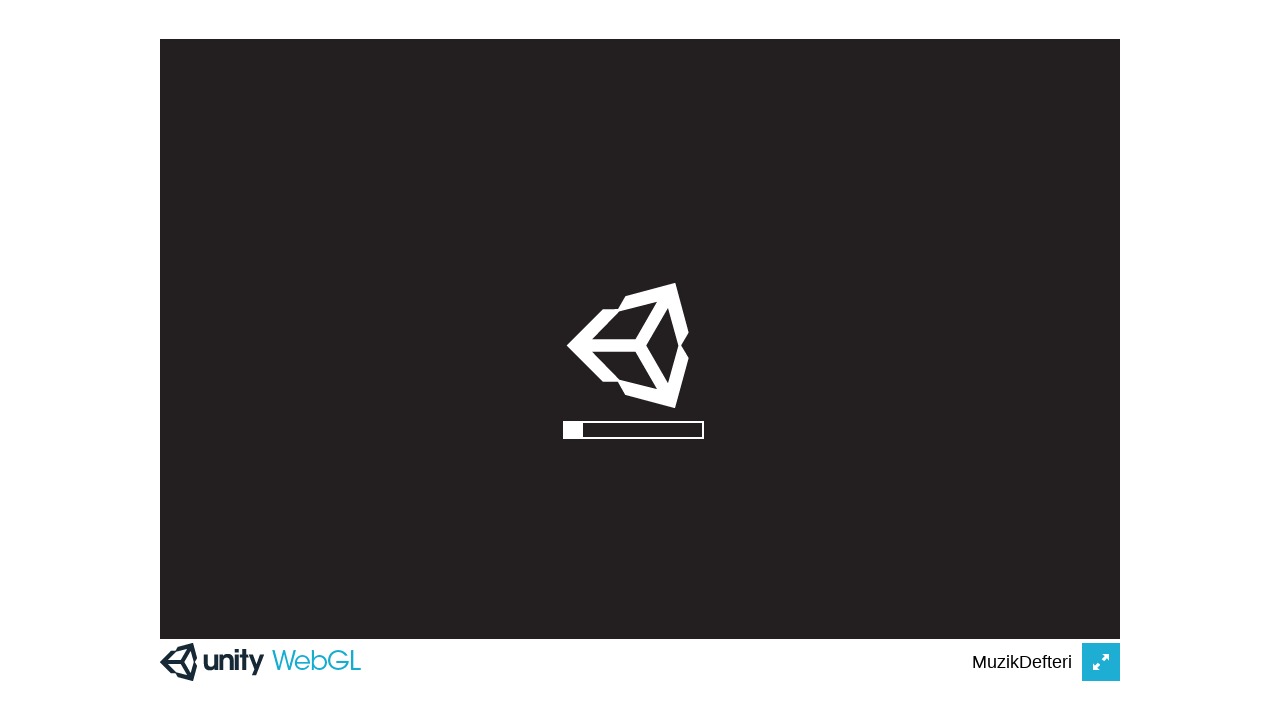

Clicked on Unity canvas at position (874, 301) to interact with puzzle piece at (1034, 340) on #unity-canvas
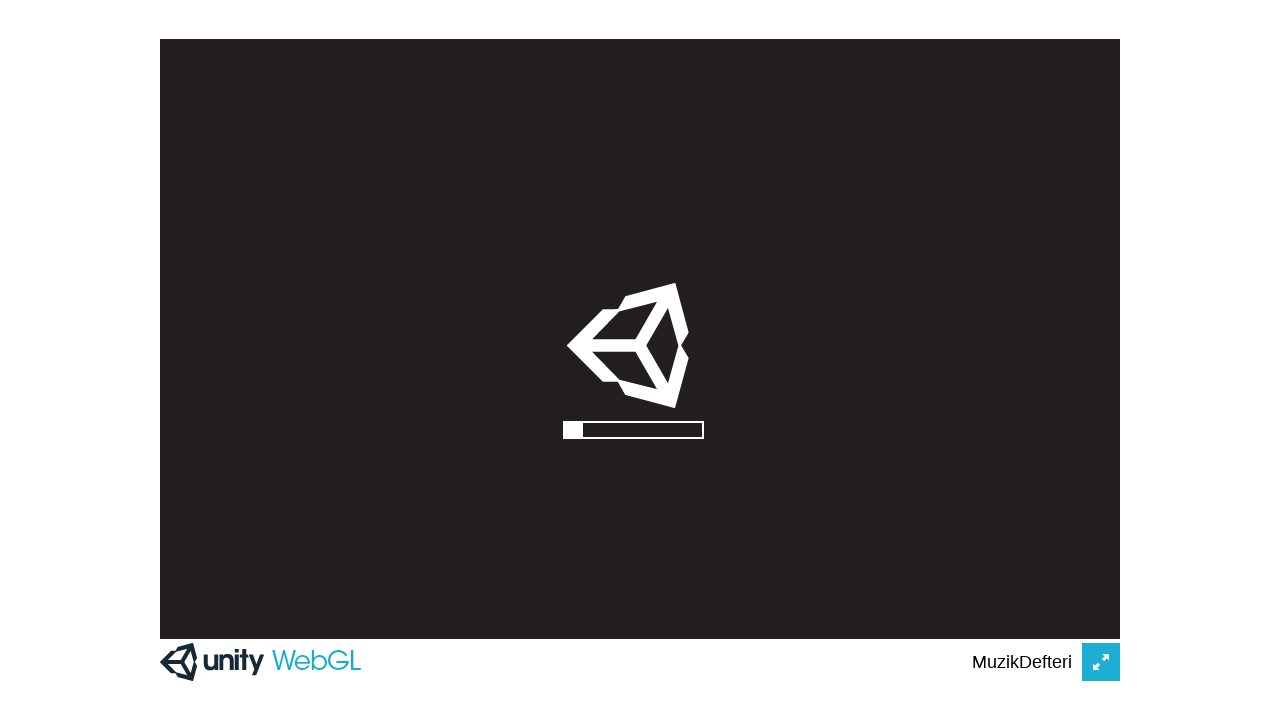

Clicked on Unity canvas at position (827, 43) to interact with puzzle piece at (987, 82) on #unity-canvas
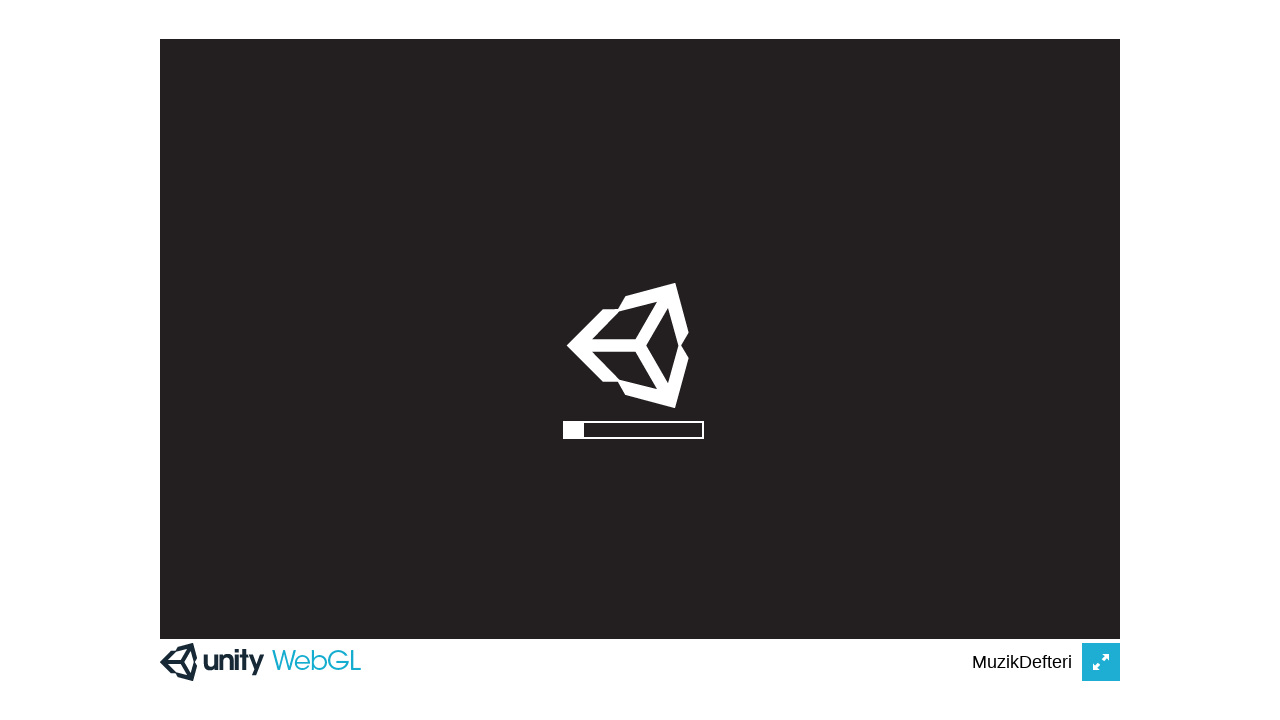

Clicked on Unity canvas at position (558, 526) to interact with puzzle piece at (718, 565) on #unity-canvas
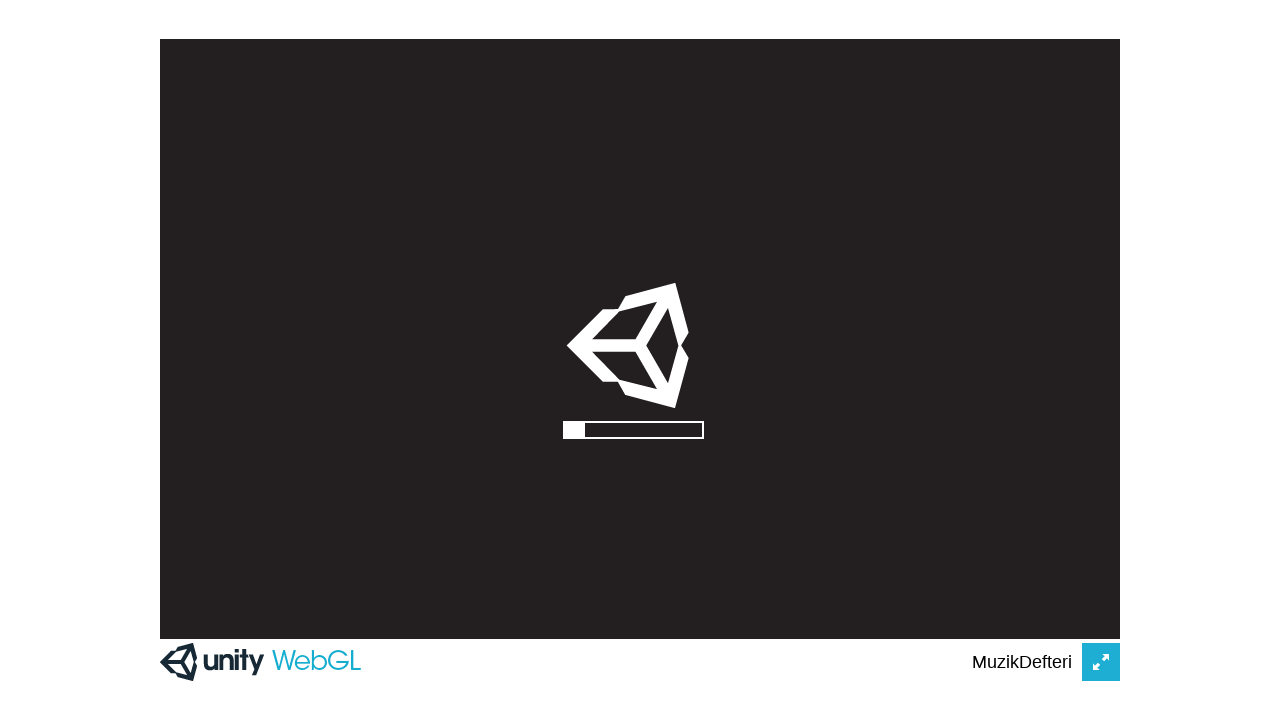

Clicked on Unity canvas at position (924, 557) to interact with puzzle piece at (1084, 596) on #unity-canvas
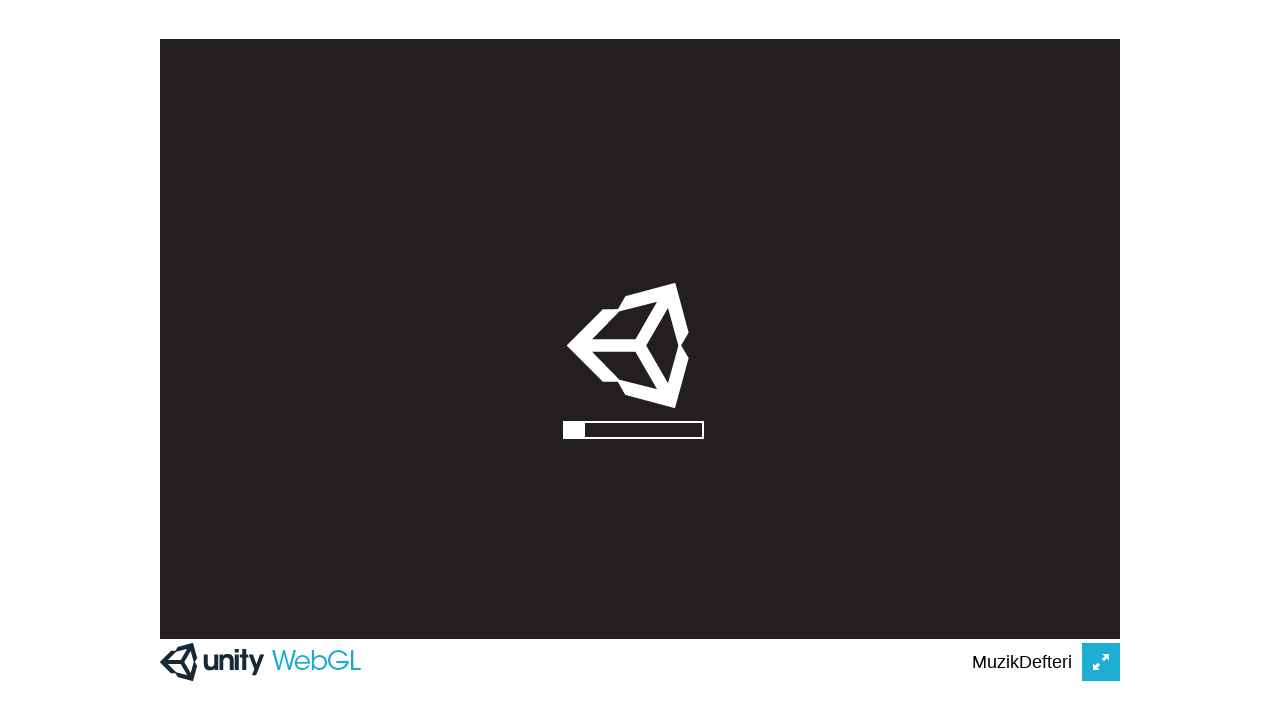

Clicked on Unity canvas at position (366, 73) to interact with puzzle piece at (526, 112) on #unity-canvas
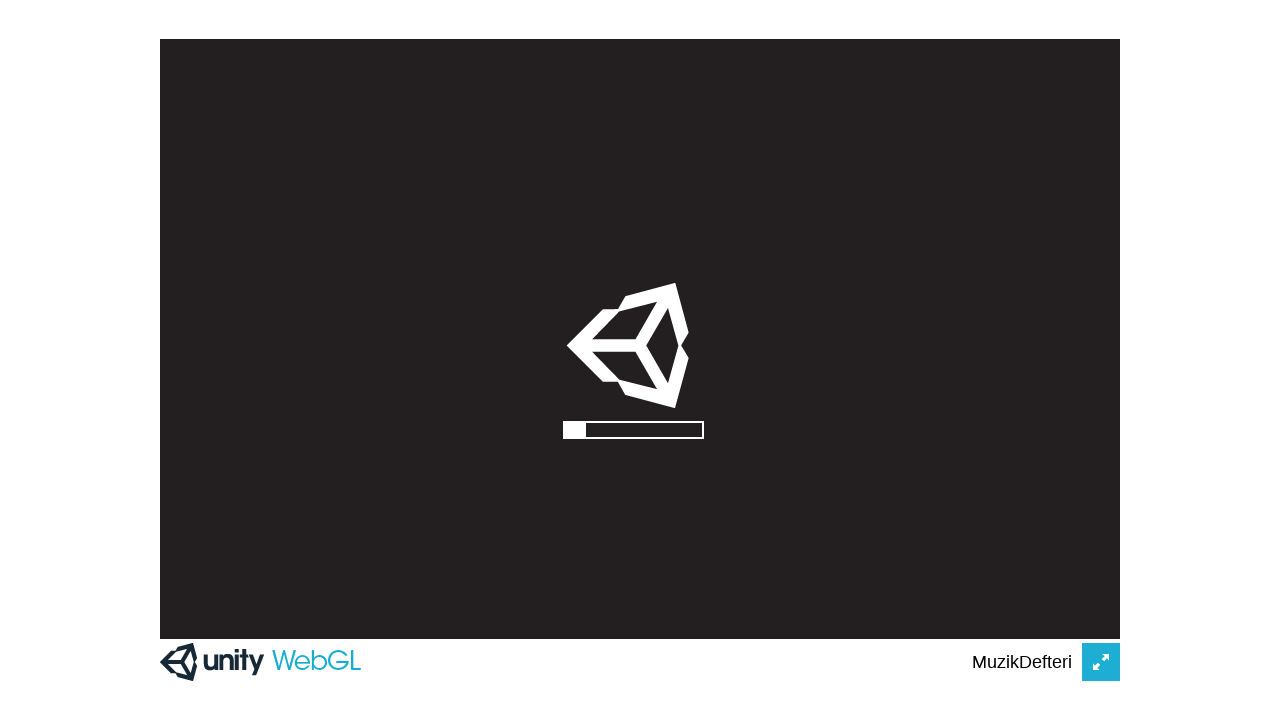

Clicked on Unity canvas at position (38, 61) to interact with puzzle piece at (198, 100) on #unity-canvas
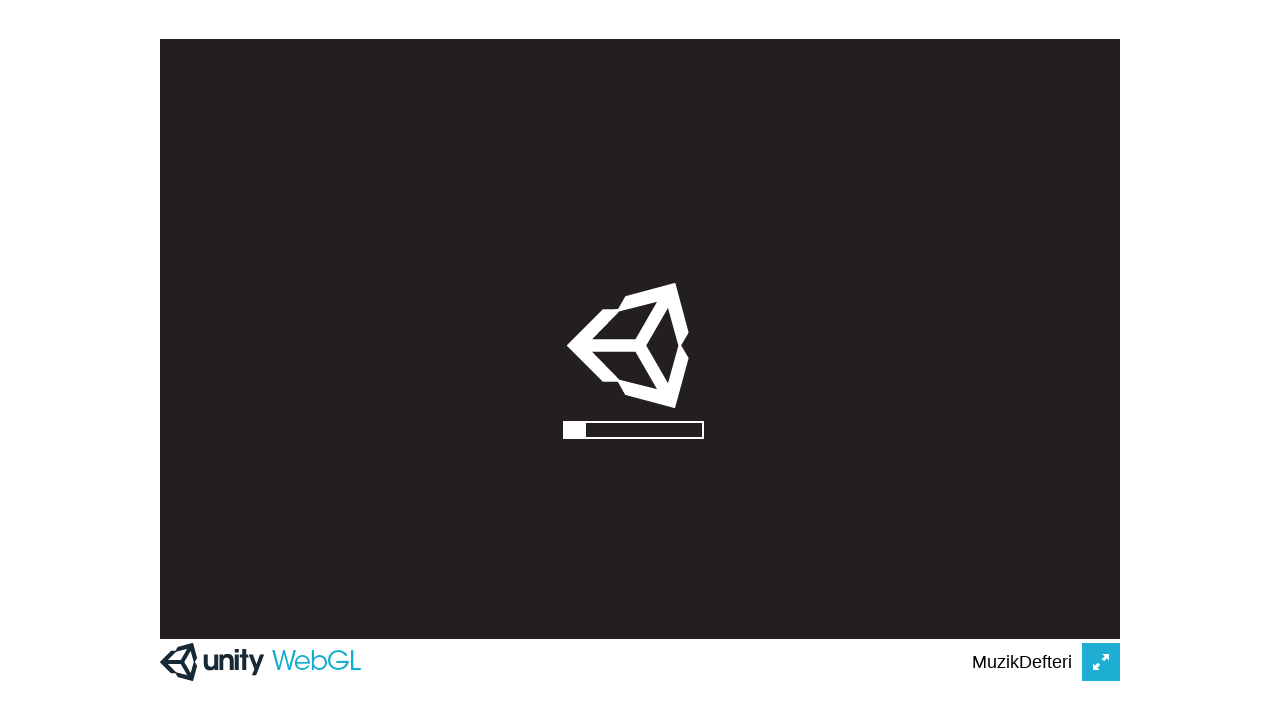

Clicked on Unity canvas at position (62, 62) to interact with puzzle piece at (222, 101) on #unity-canvas
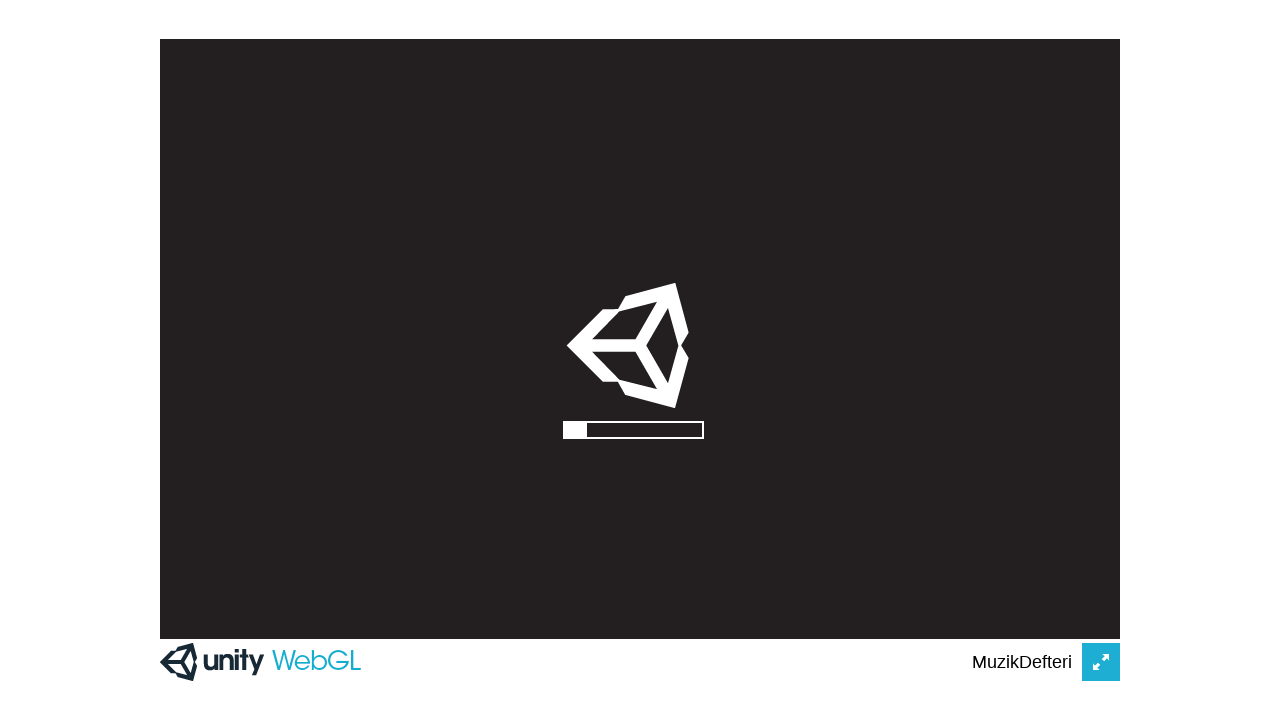

Clicked on Unity canvas at position (282, 55) to interact with puzzle piece at (442, 94) on #unity-canvas
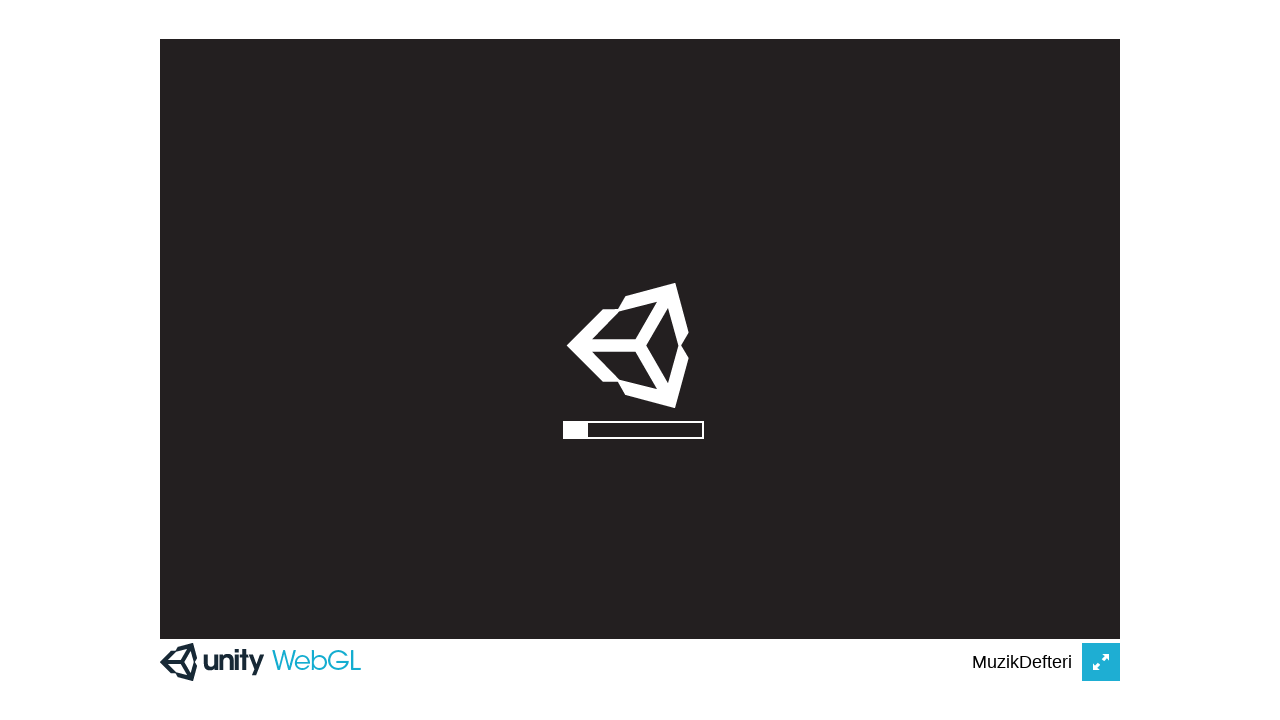

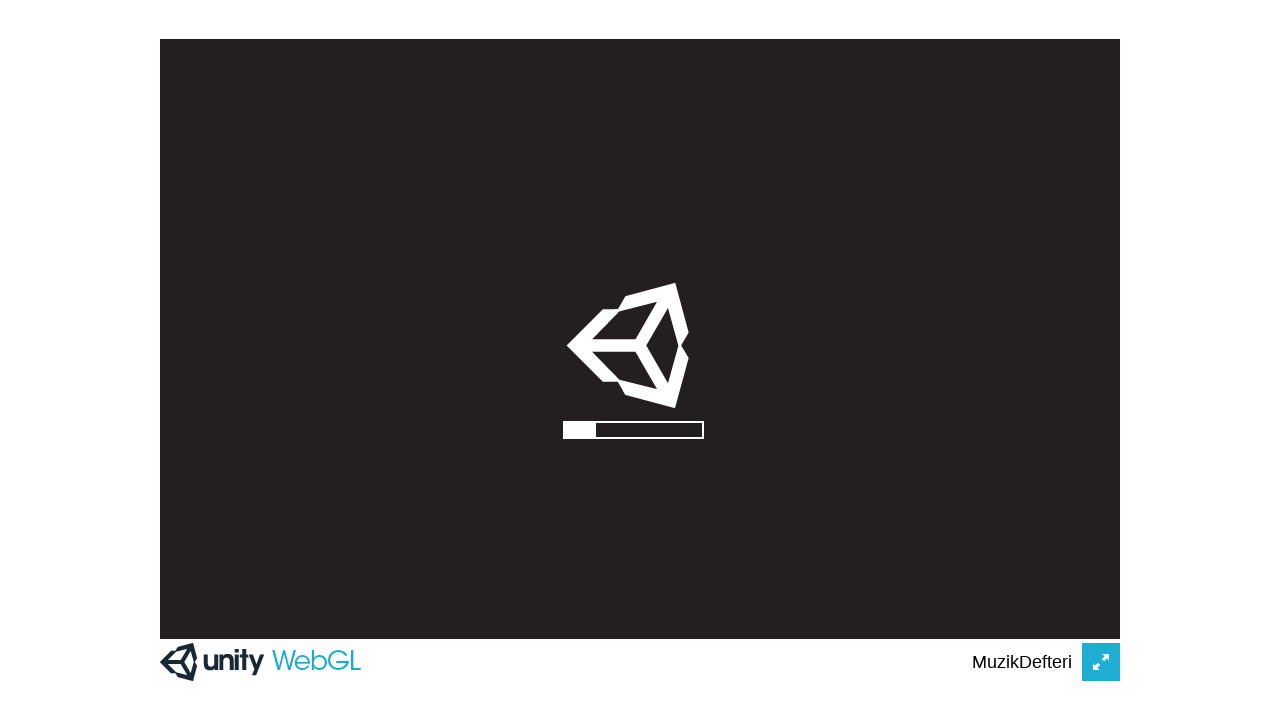